Tests that clicking the prompt button displays a prompt dialog, enters a name, and verifies the entered text is displayed.

Starting URL: https://demoqa.com/alerts

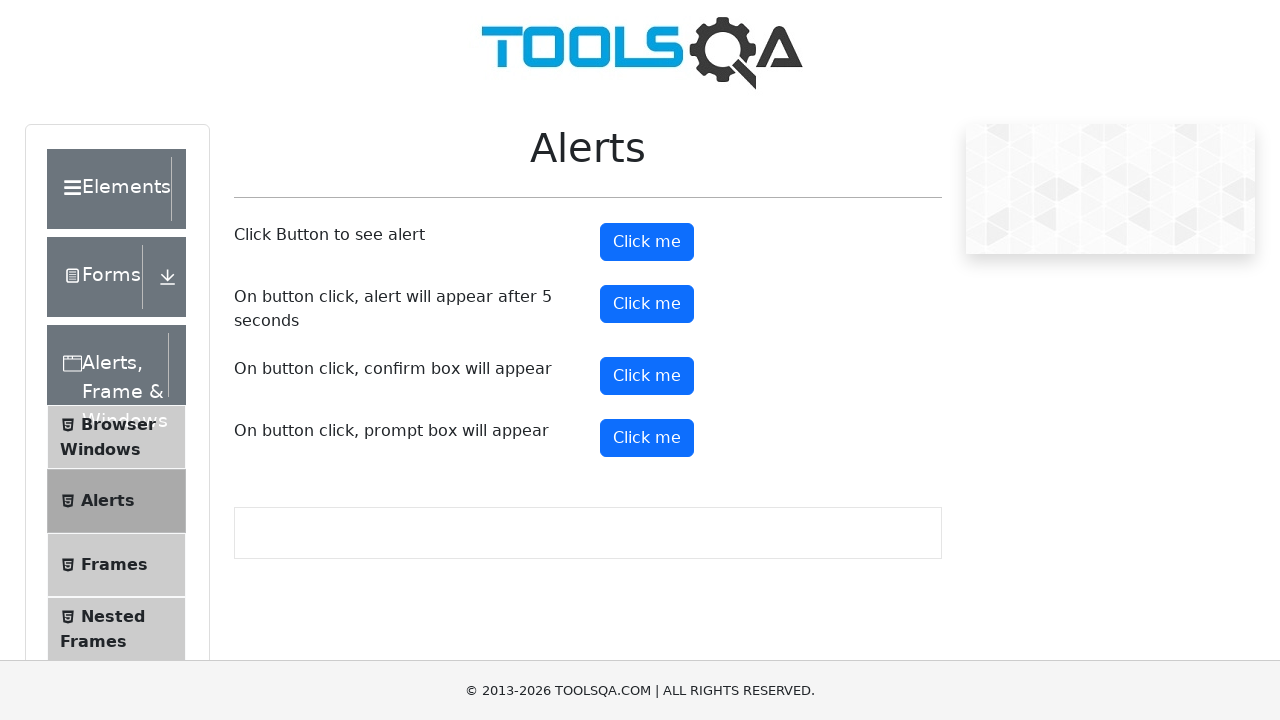

Registered dialog event handler to accept prompt with 'Marcus Williams'
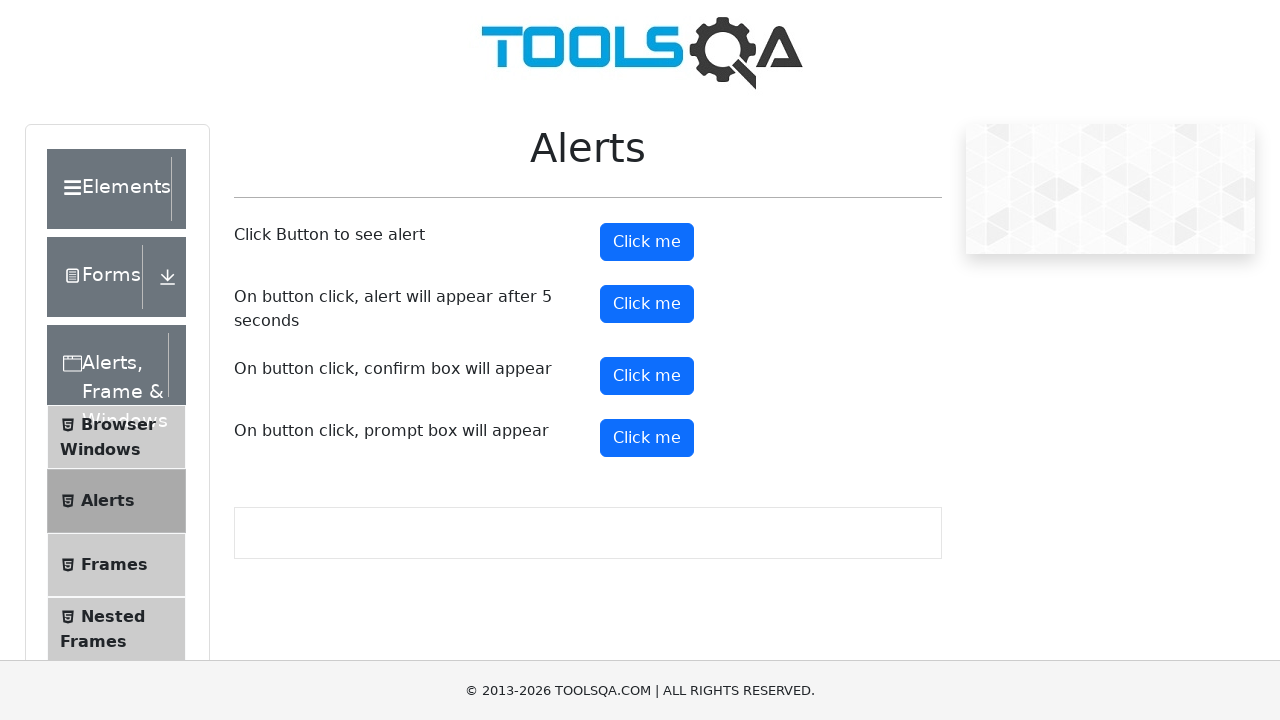

Clicked the prompt button at (647, 438) on #promtButton
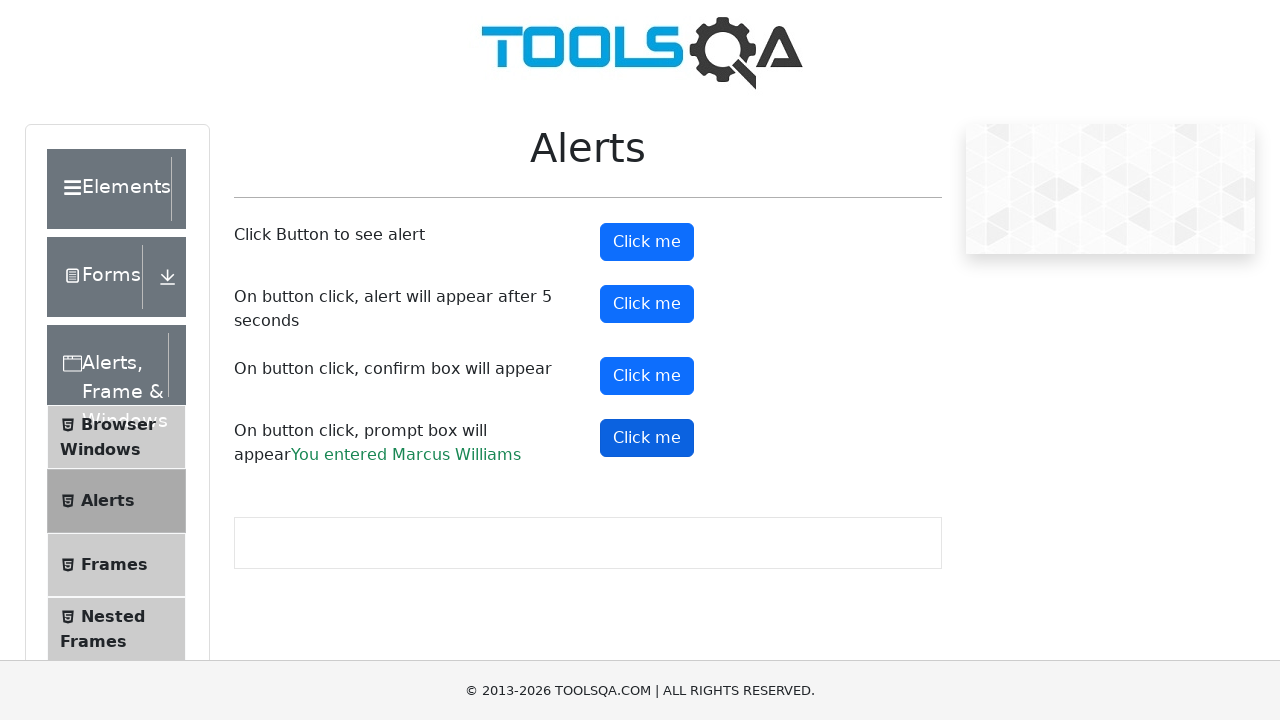

Waited for dialog to be processed
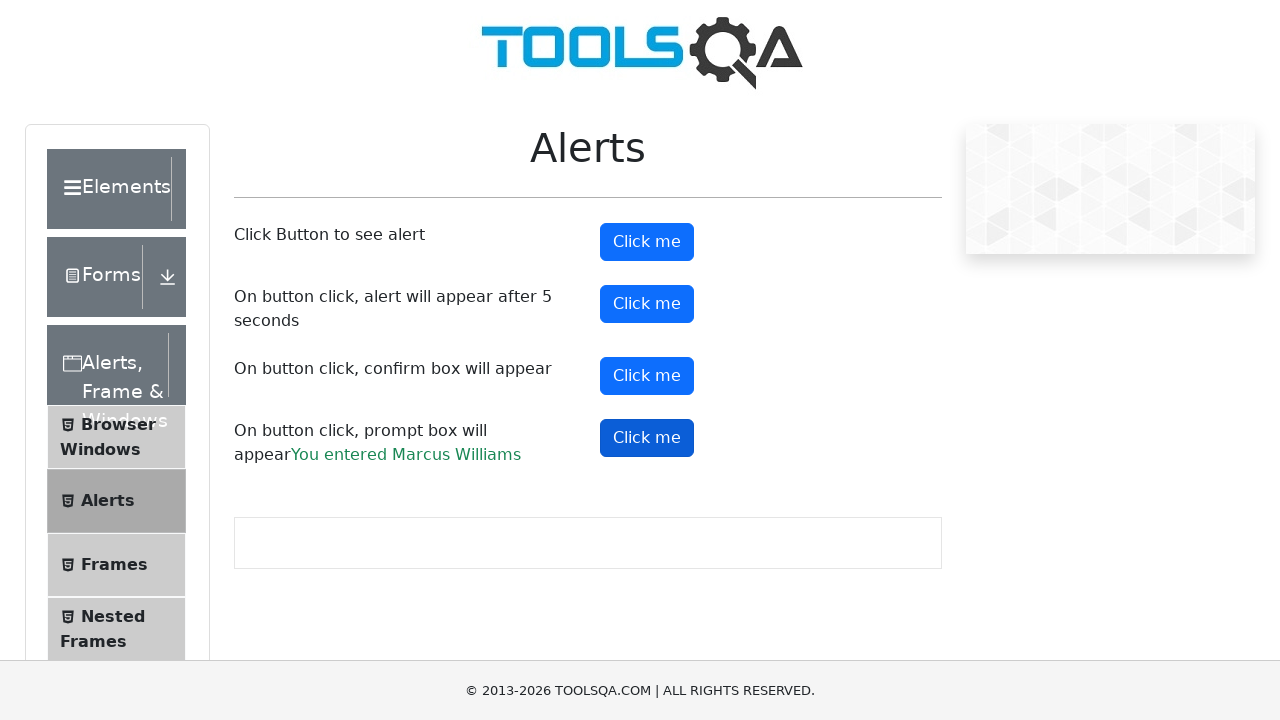

Verified that 'You entered Marcus Williams' text is displayed
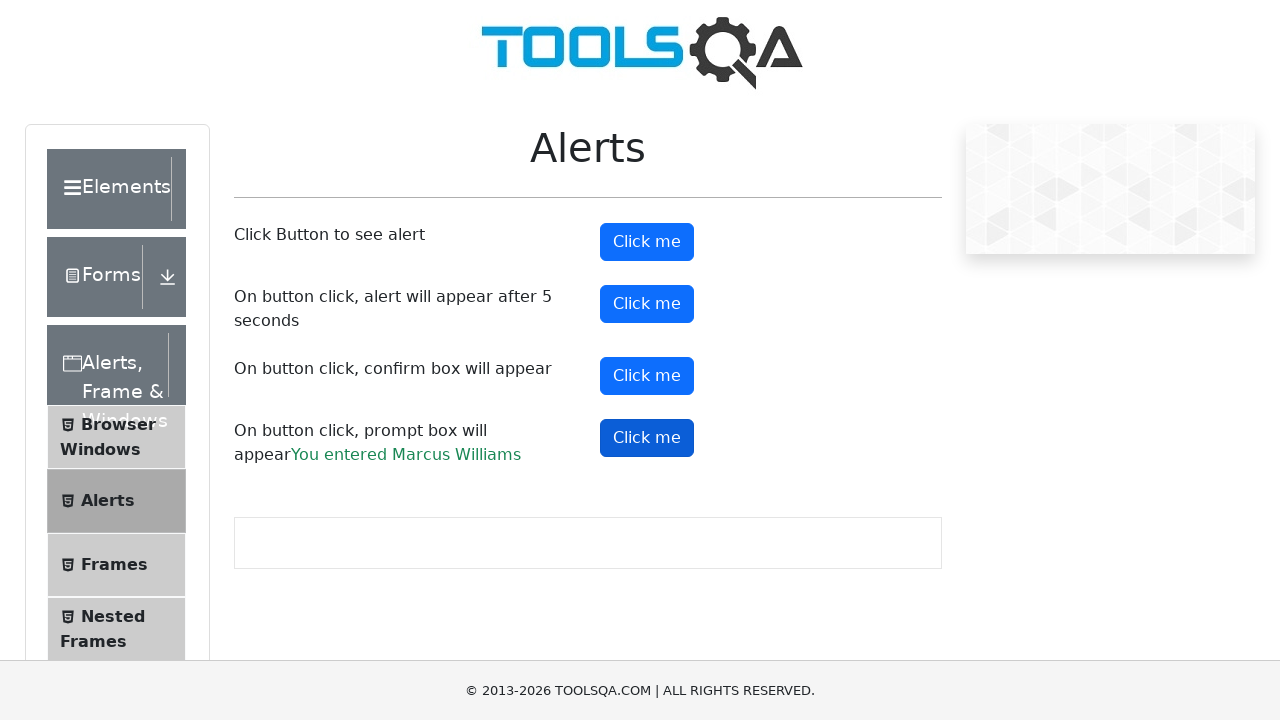

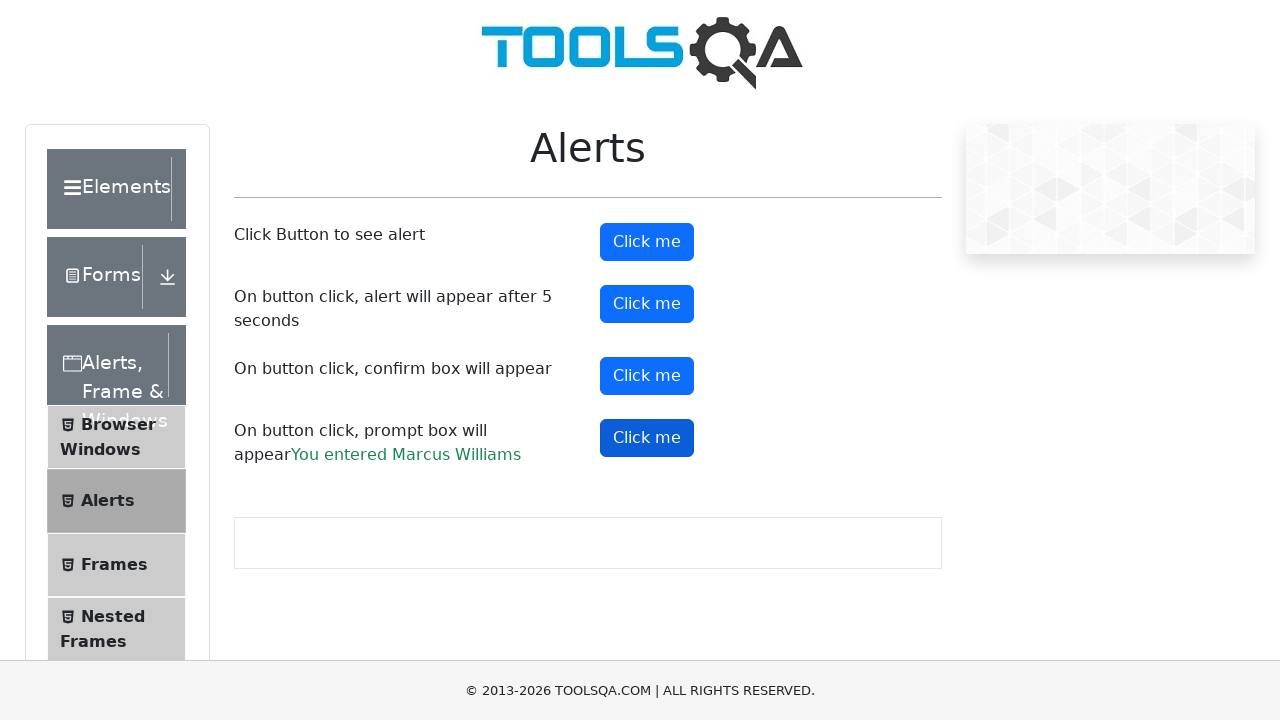